Tests a registration form by filling in first name, last name, and email fields, submitting the form, and verifying the success message appears.

Starting URL: http://suninjuly.github.io/registration1.html

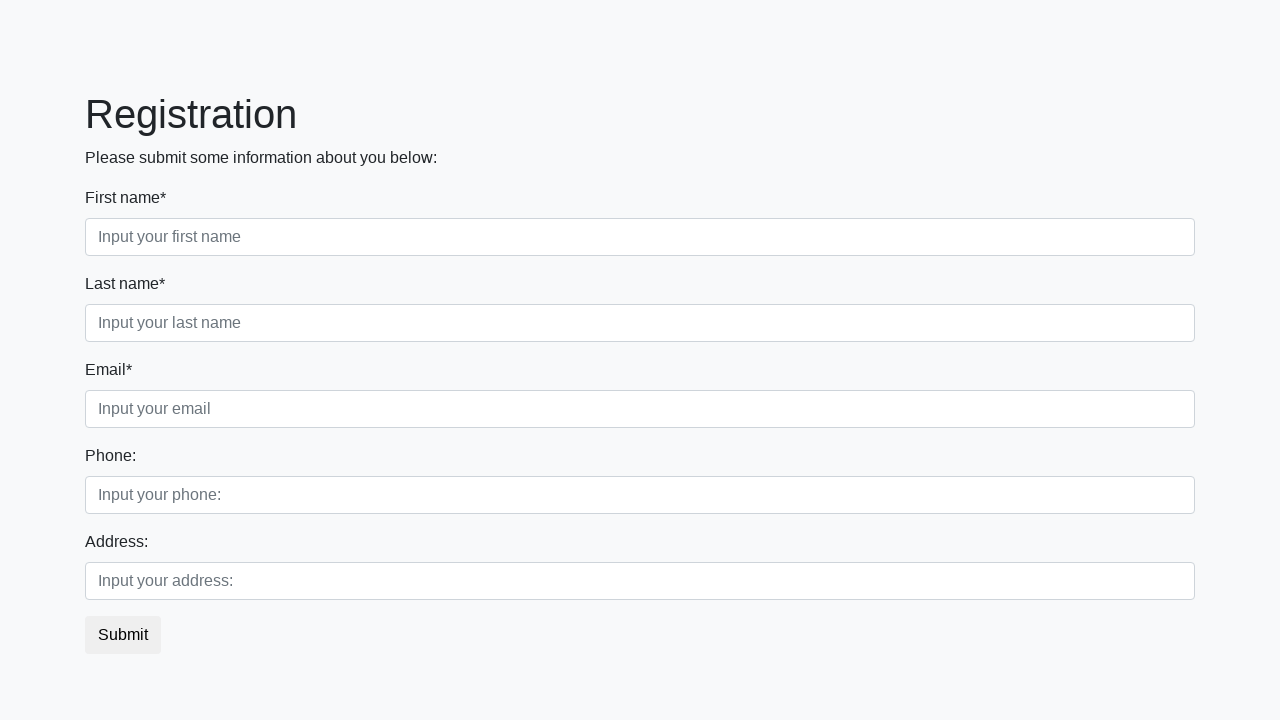

Filled first name field with 'Ivan' on input[placeholder="Input your first name"]
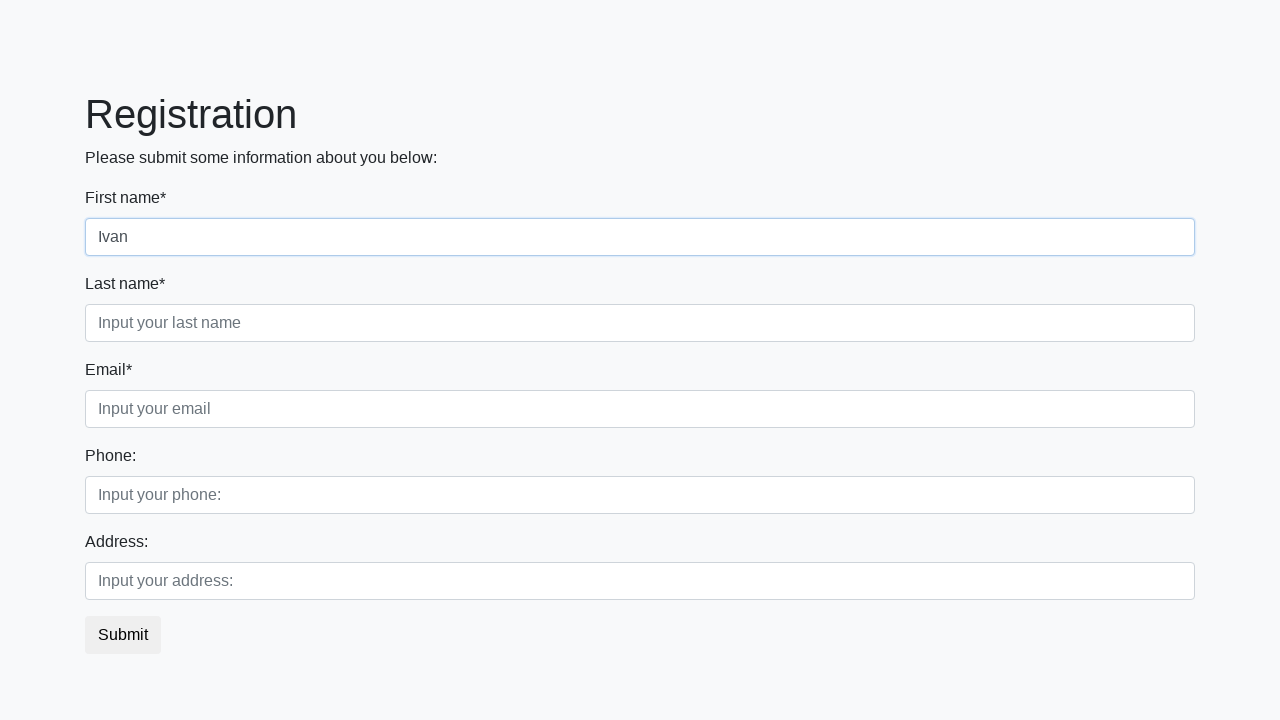

Filled last name field with 'Ivanov' on input[placeholder="Input your last name"]
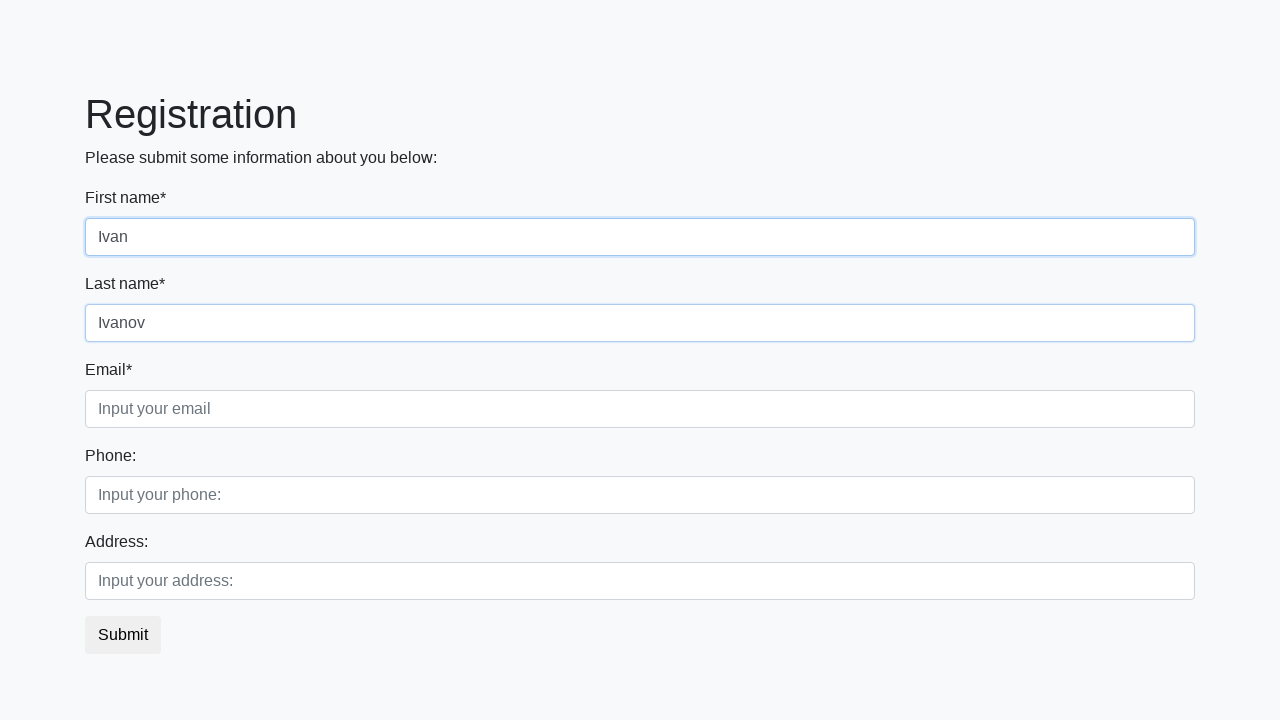

Filled email field with 'dawda@mail.ru' on input.form-control.third
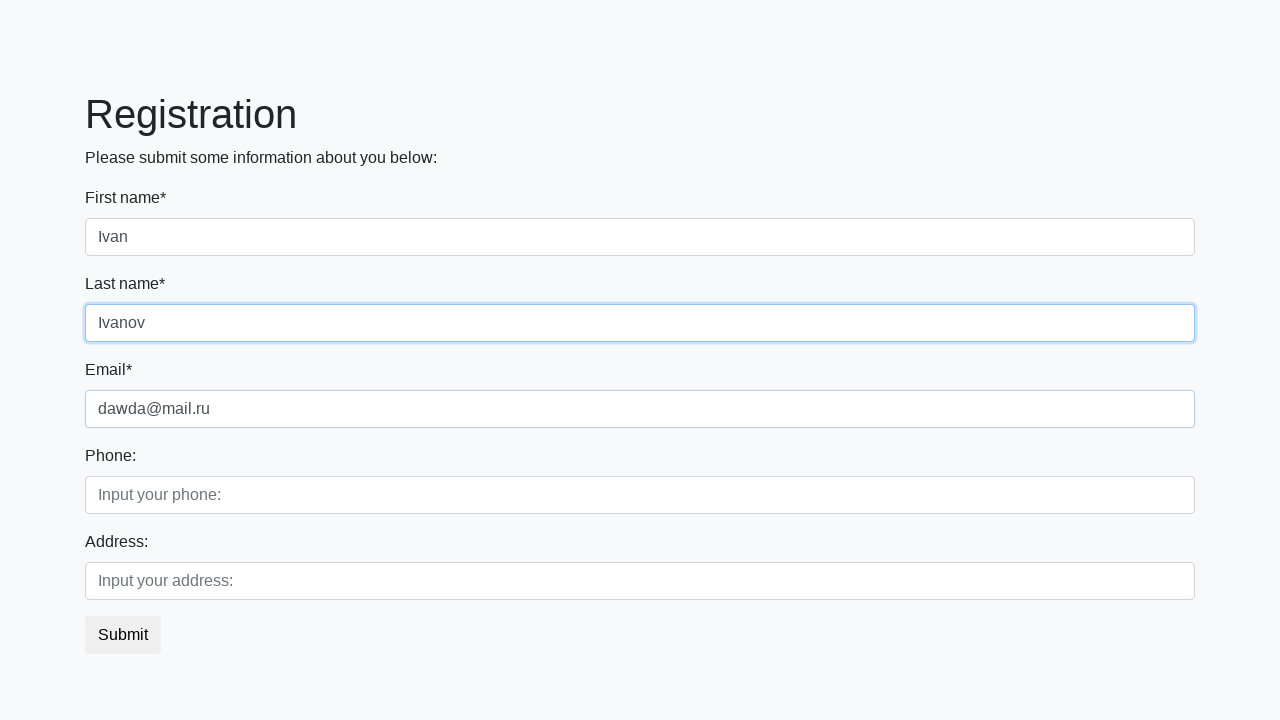

Clicked submit button to register at (123, 635) on button.btn
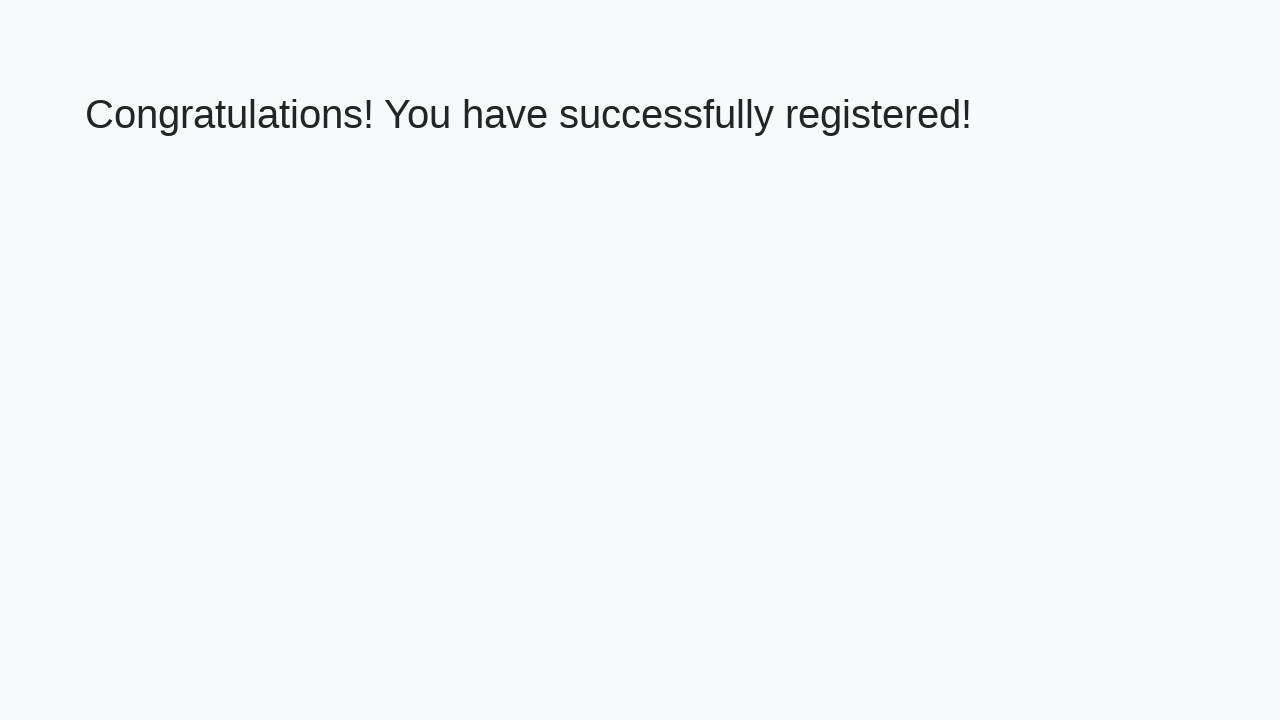

Success message heading loaded
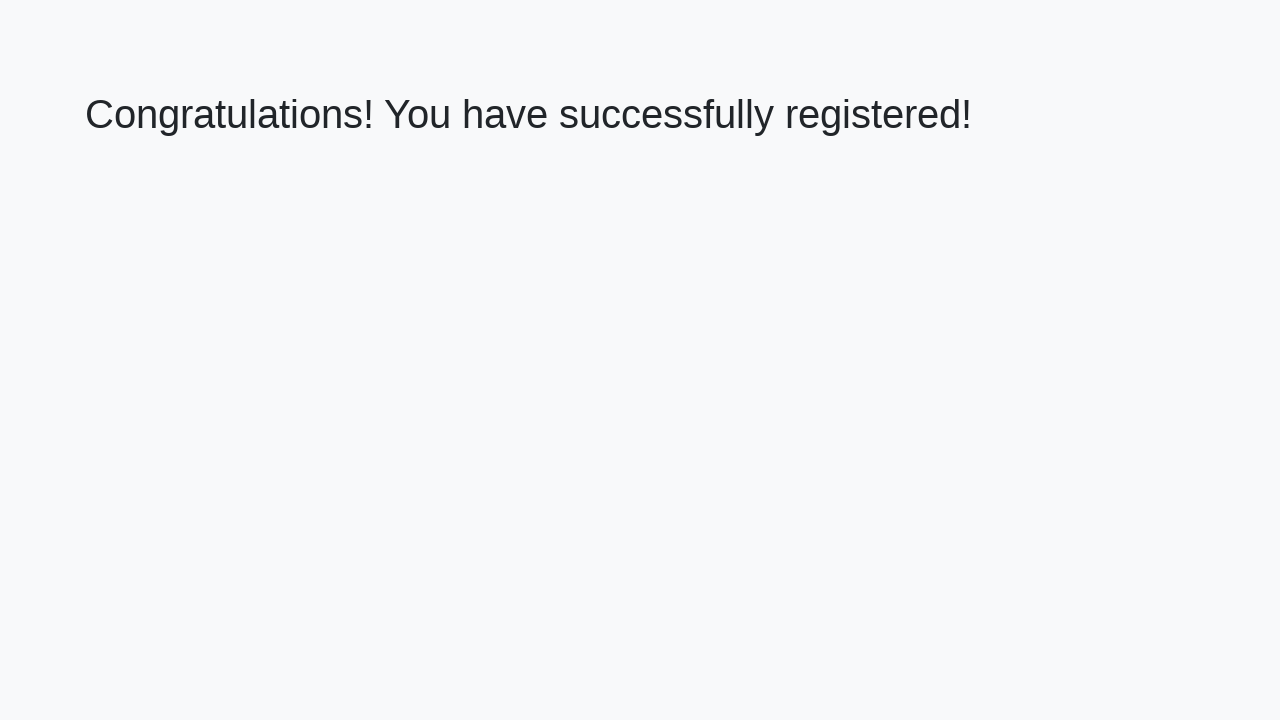

Retrieved success message text
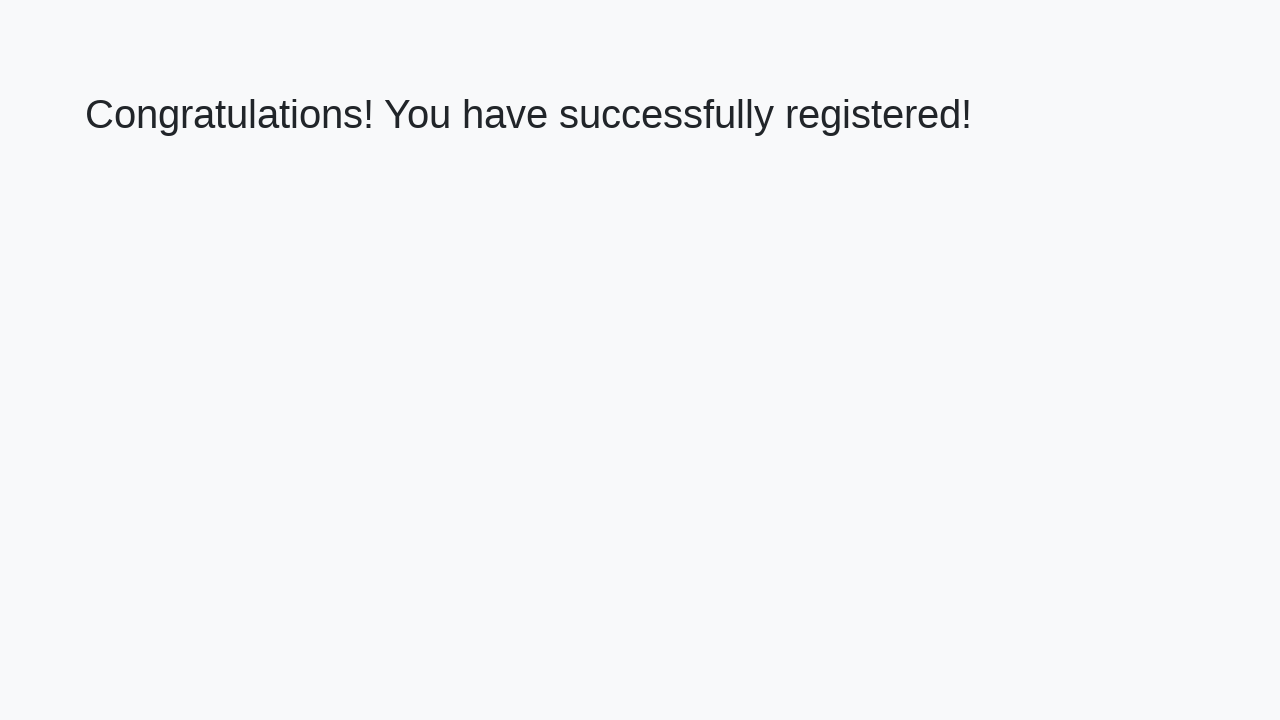

Verified success message matches expected text
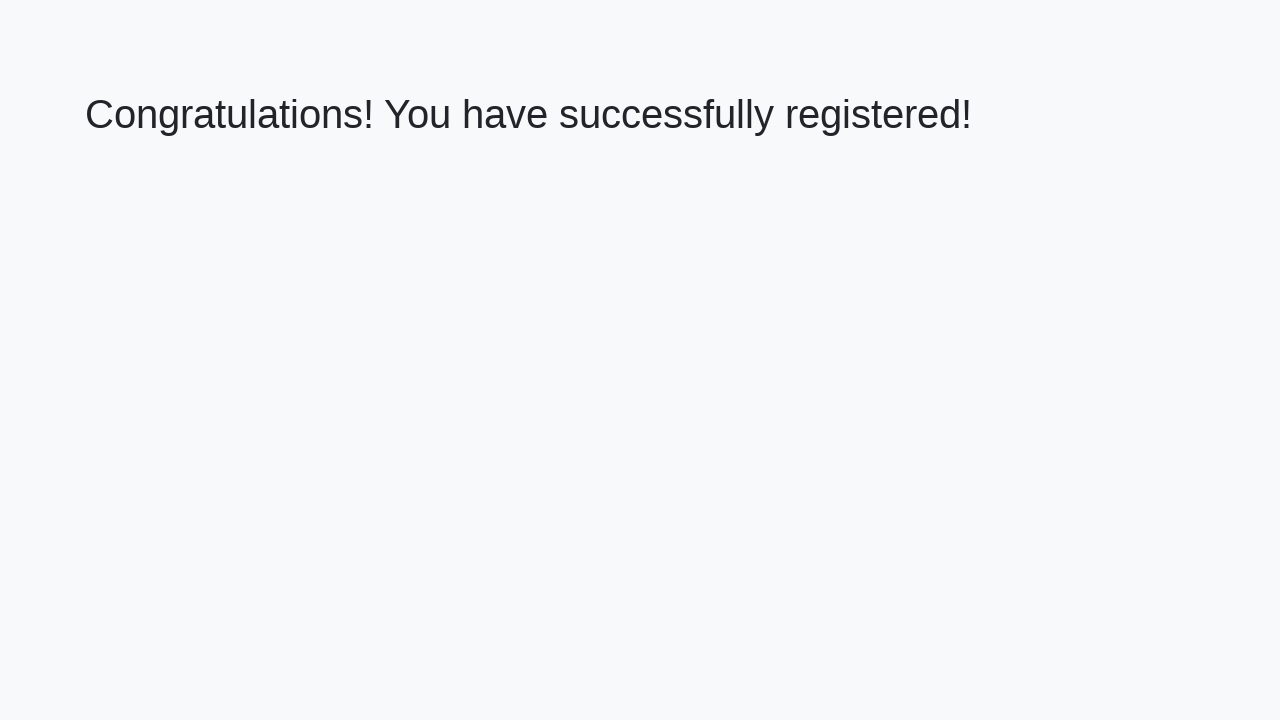

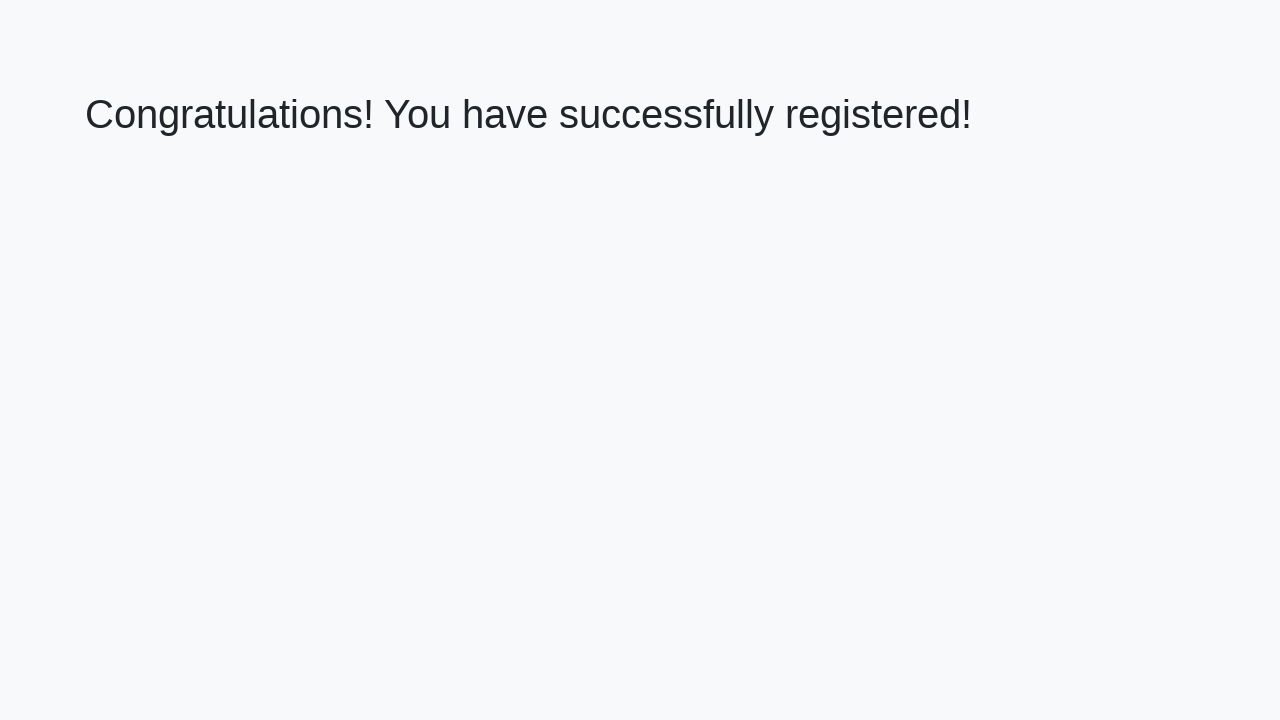